Tests that new items are appended to the bottom of the list by creating 3 todos and verifying the count

Starting URL: https://demo.playwright.dev/todomvc

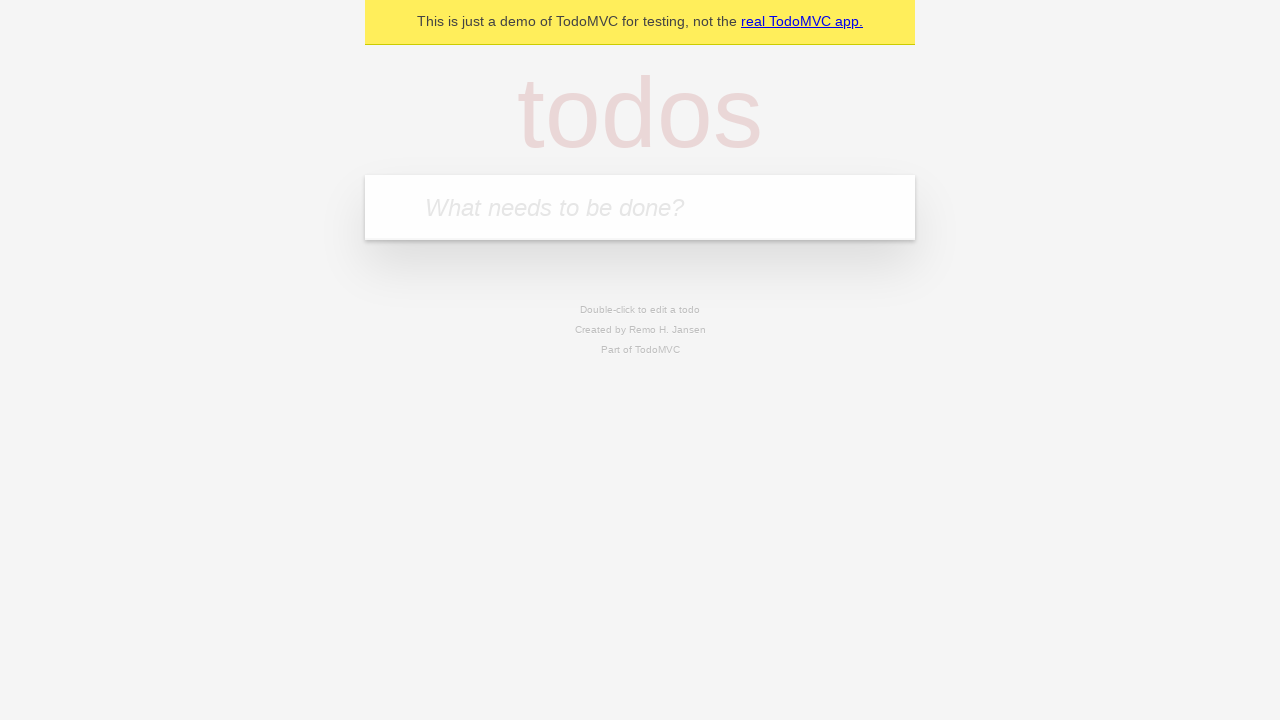

Located the 'What needs to be done?' input field
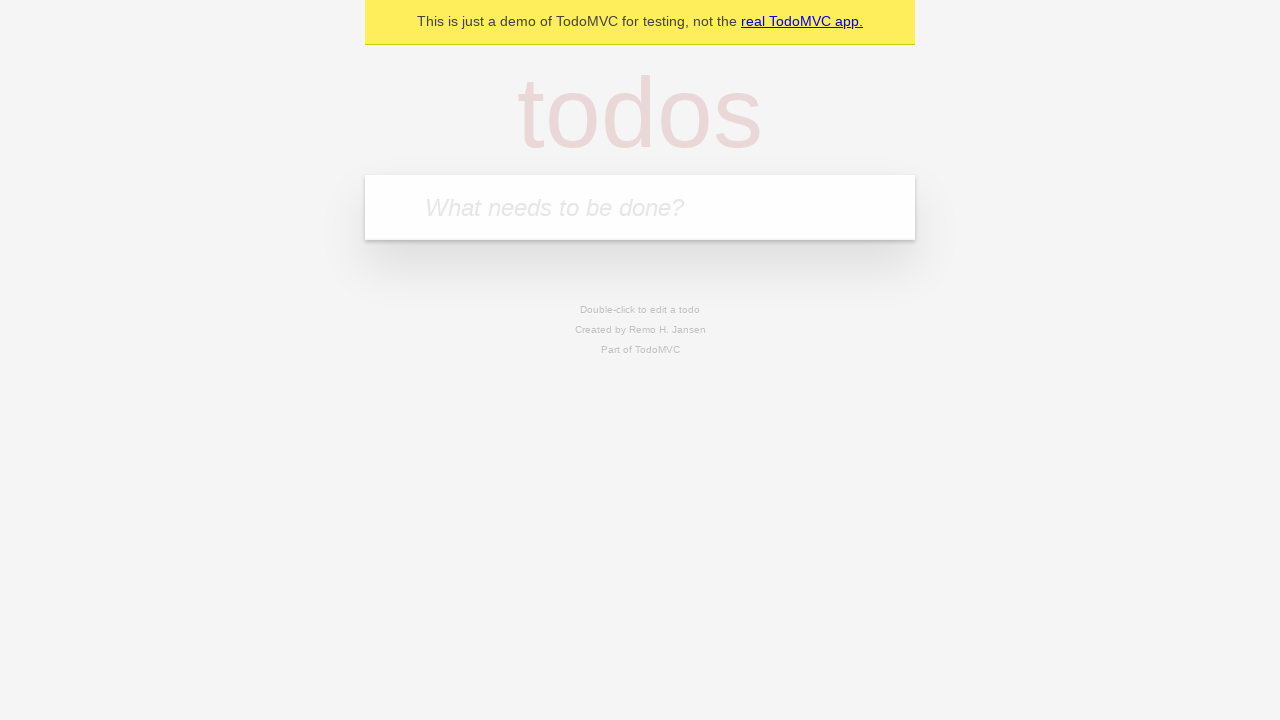

Filled todo input with 'buy some cheese' on internal:attr=[placeholder="What needs to be done?"i]
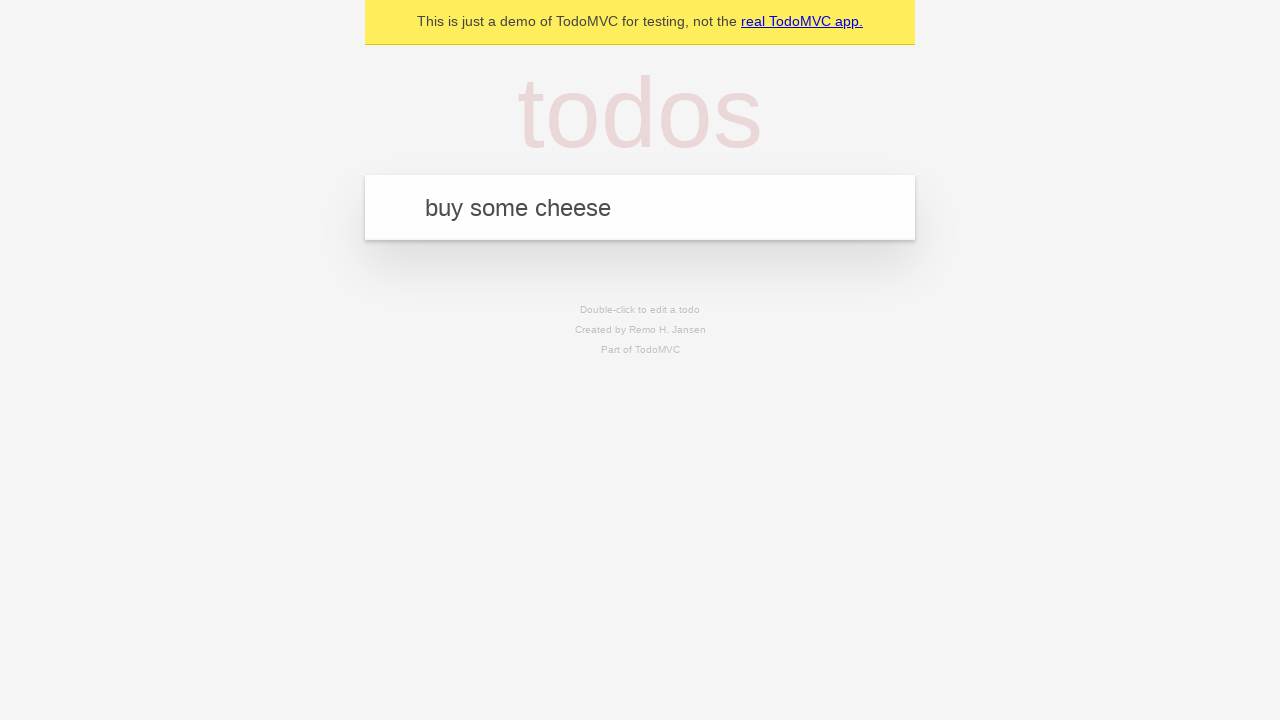

Pressed Enter to add todo 'buy some cheese' on internal:attr=[placeholder="What needs to be done?"i]
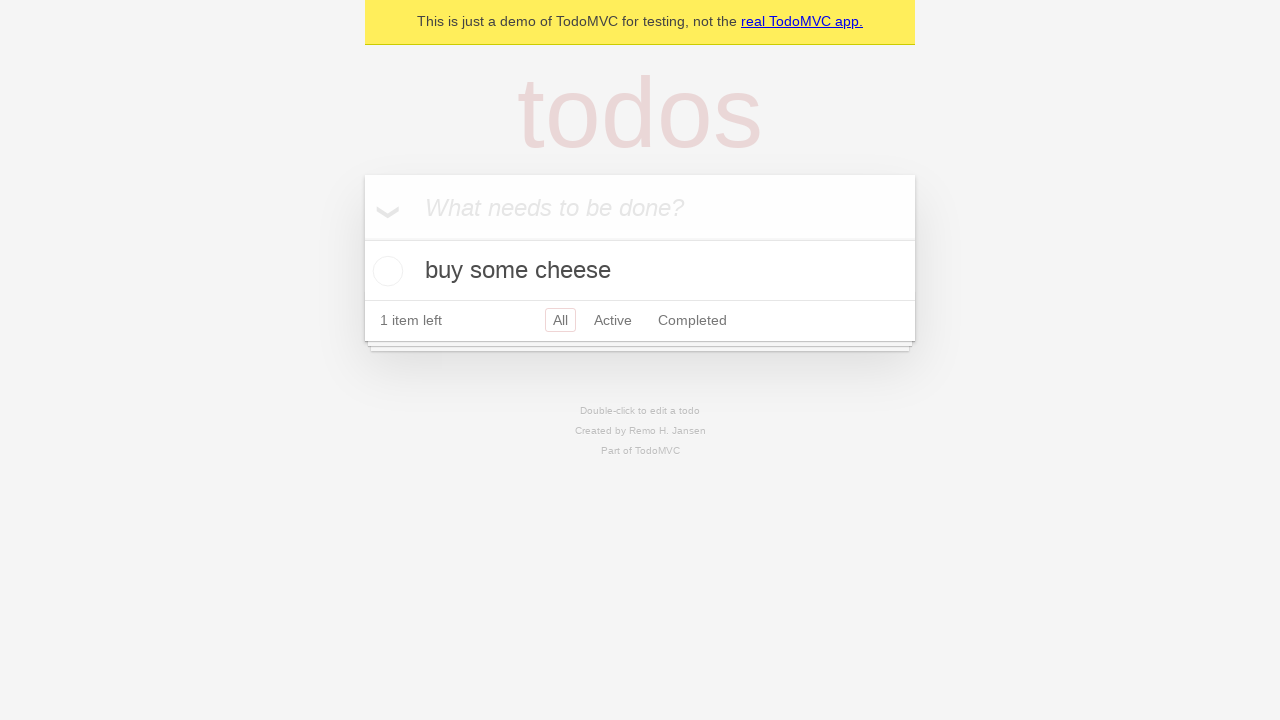

Filled todo input with 'feed the cat' on internal:attr=[placeholder="What needs to be done?"i]
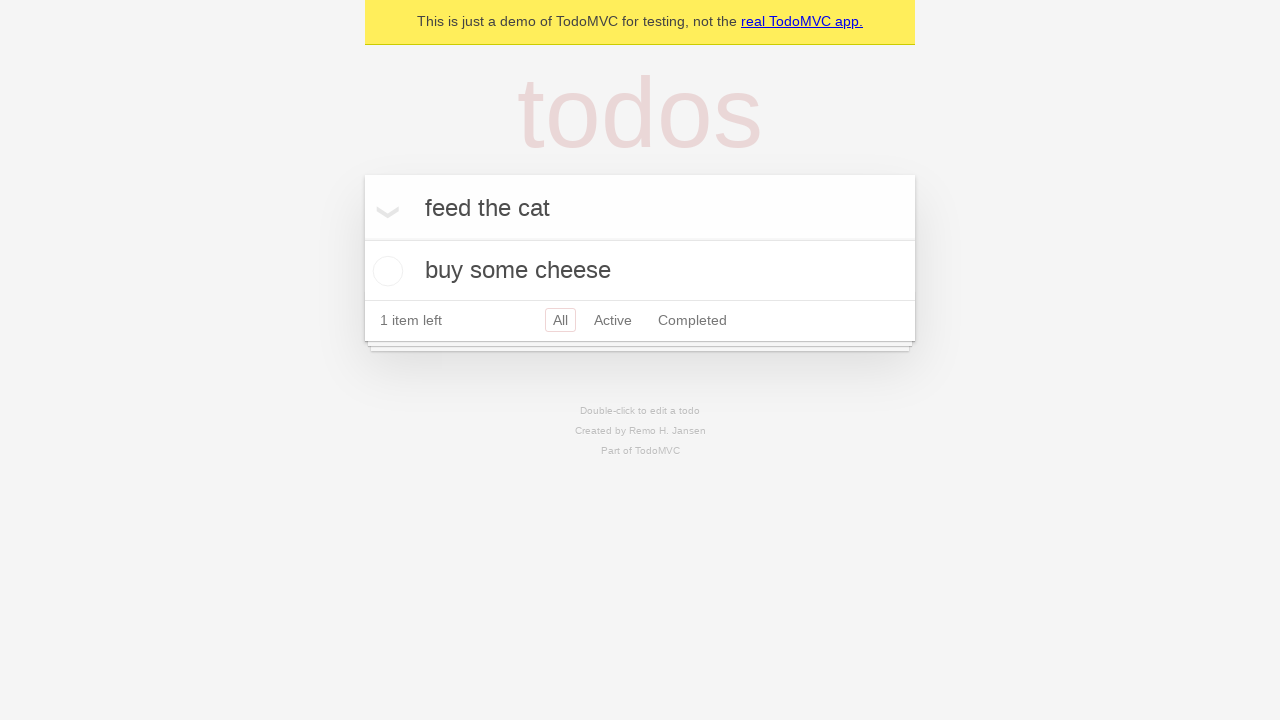

Pressed Enter to add todo 'feed the cat' on internal:attr=[placeholder="What needs to be done?"i]
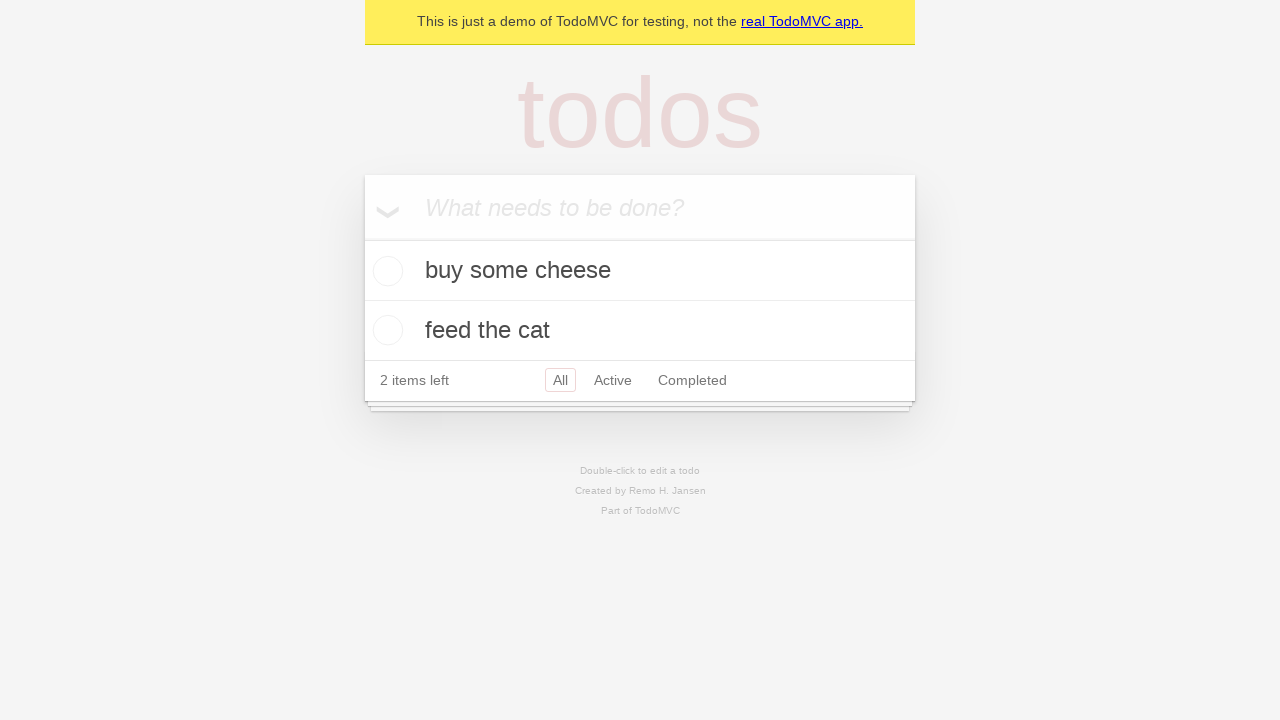

Filled todo input with 'book a doctors appointment' on internal:attr=[placeholder="What needs to be done?"i]
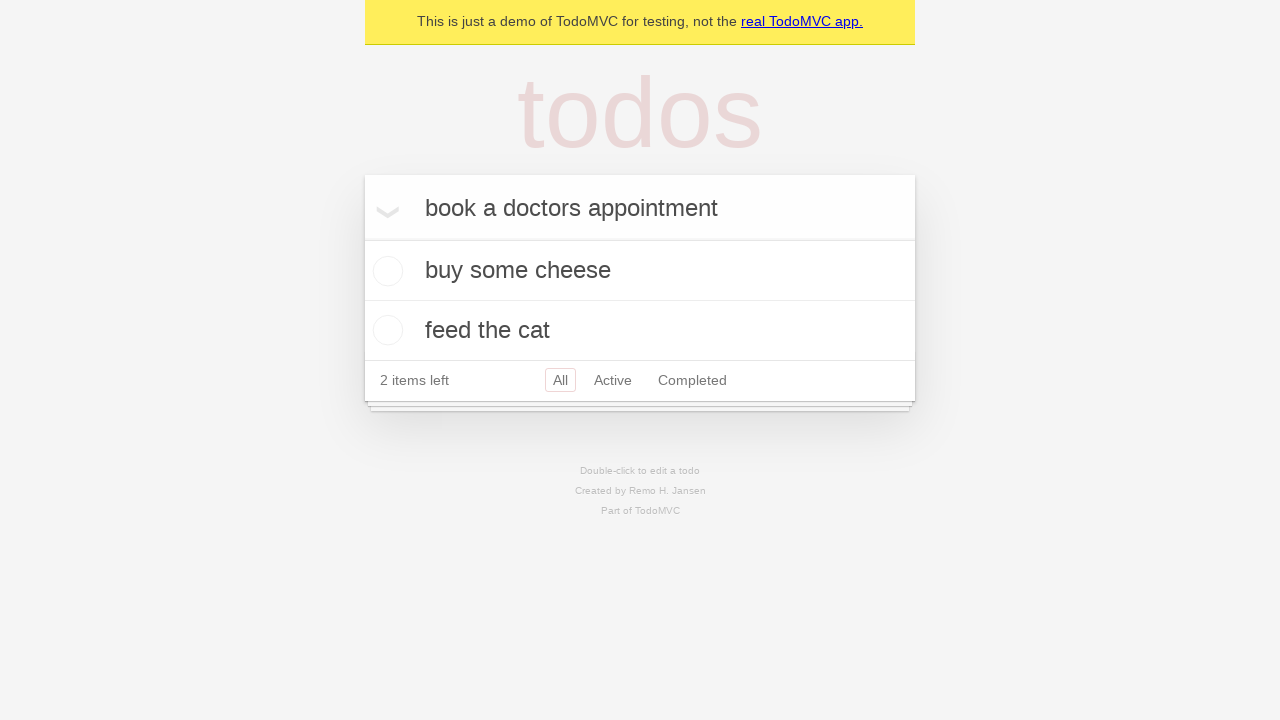

Pressed Enter to add todo 'book a doctors appointment' on internal:attr=[placeholder="What needs to be done?"i]
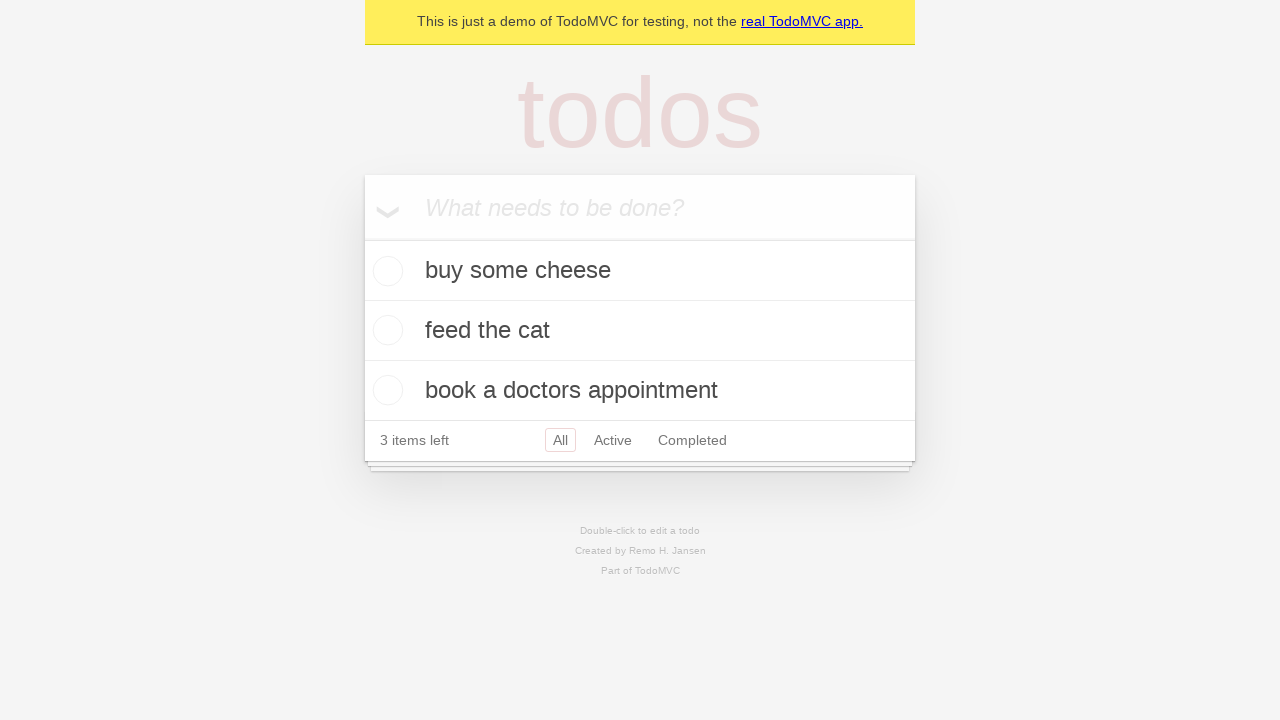

Waited for the third todo item to be visible
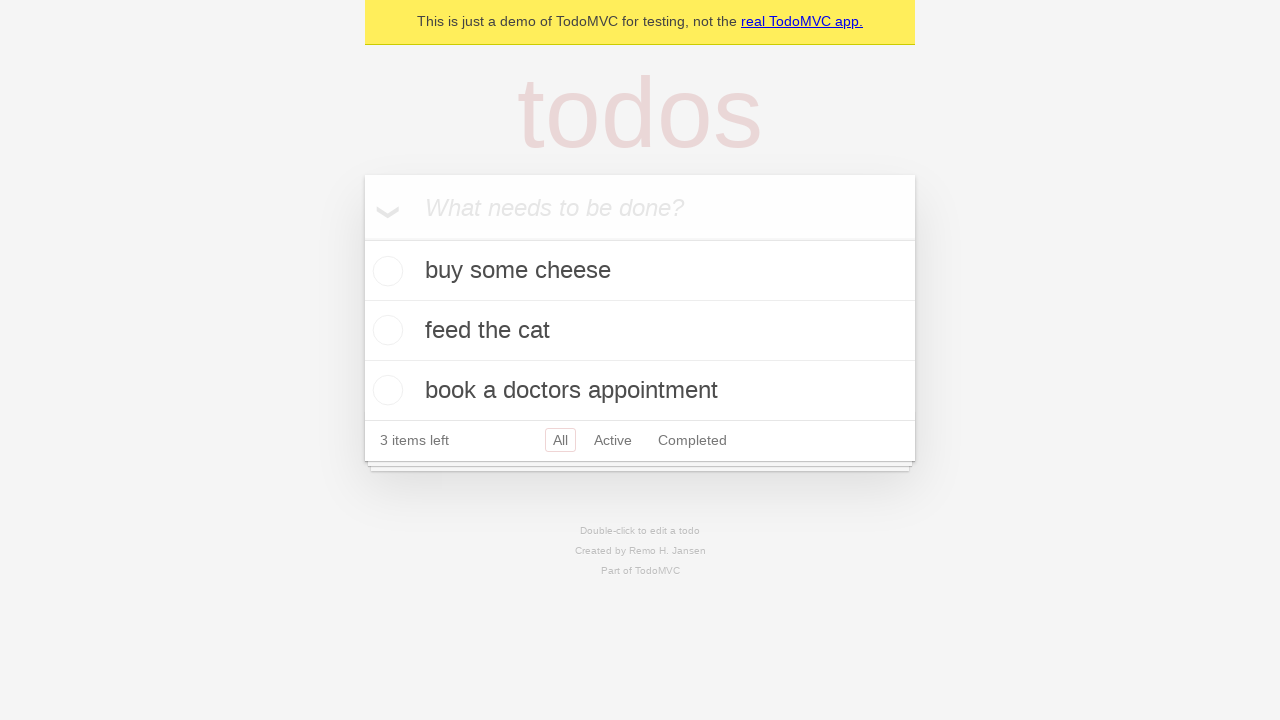

Verified that '3 items left' counter is visible
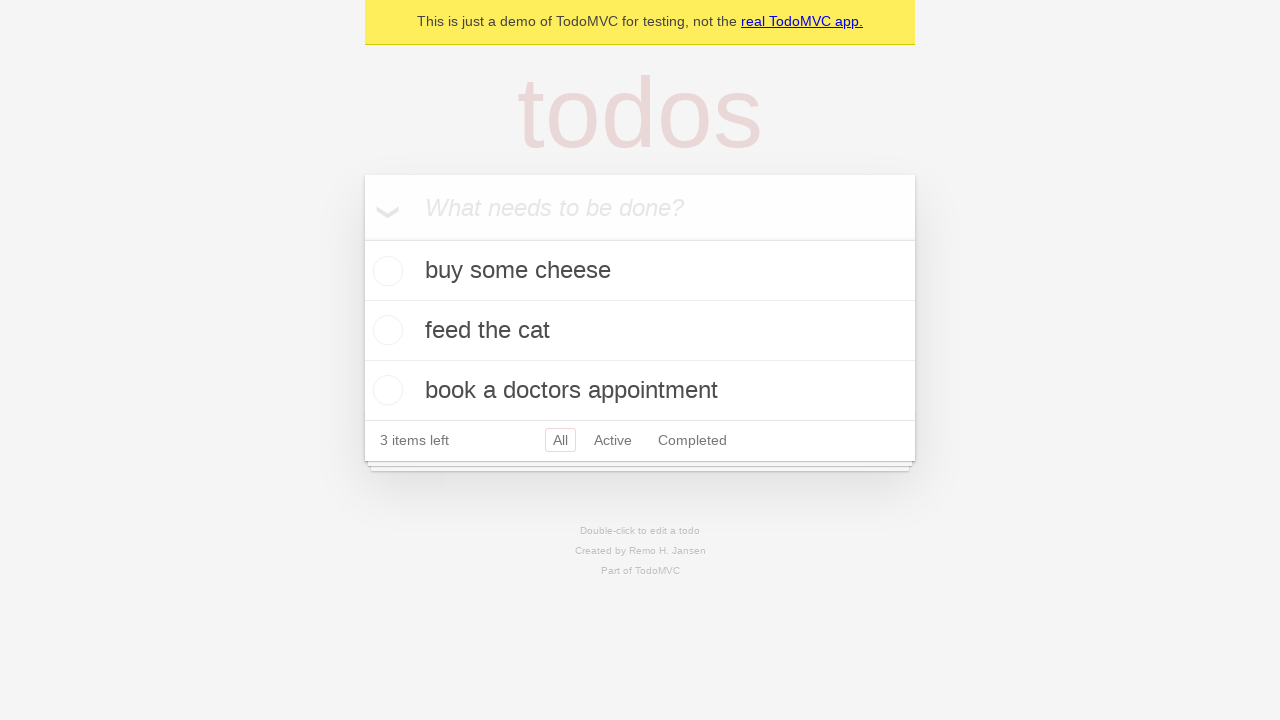

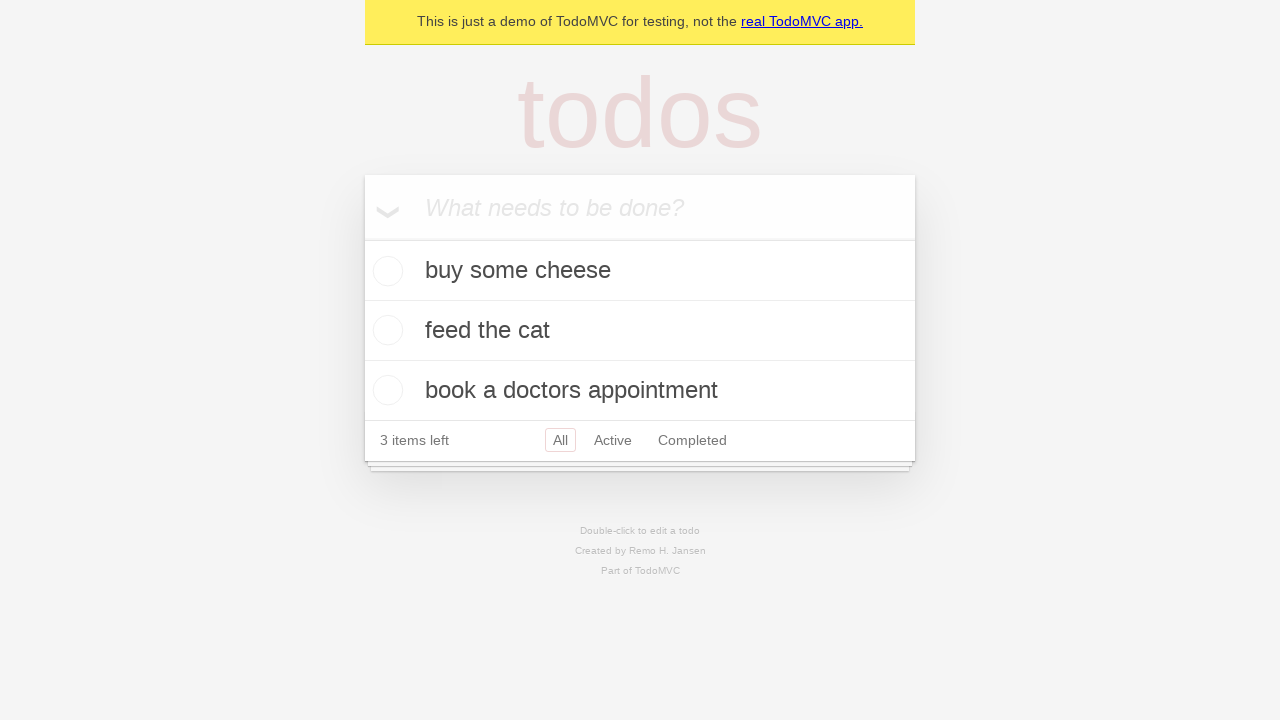